Tests that clicking the button changes its class to indicate success, verifying proper click event handling.

Starting URL: http://www.uitestingplayground.com/click

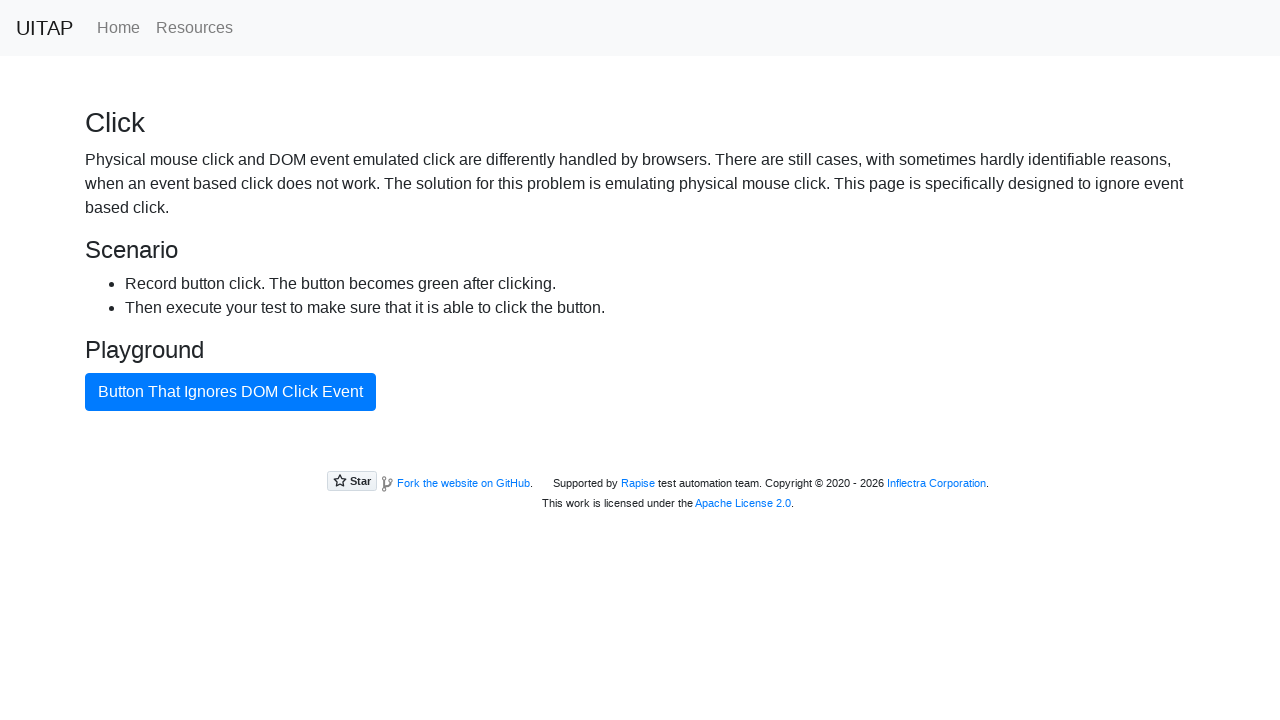

Clicked the button with ID 'badButton' at (230, 392) on #badButton
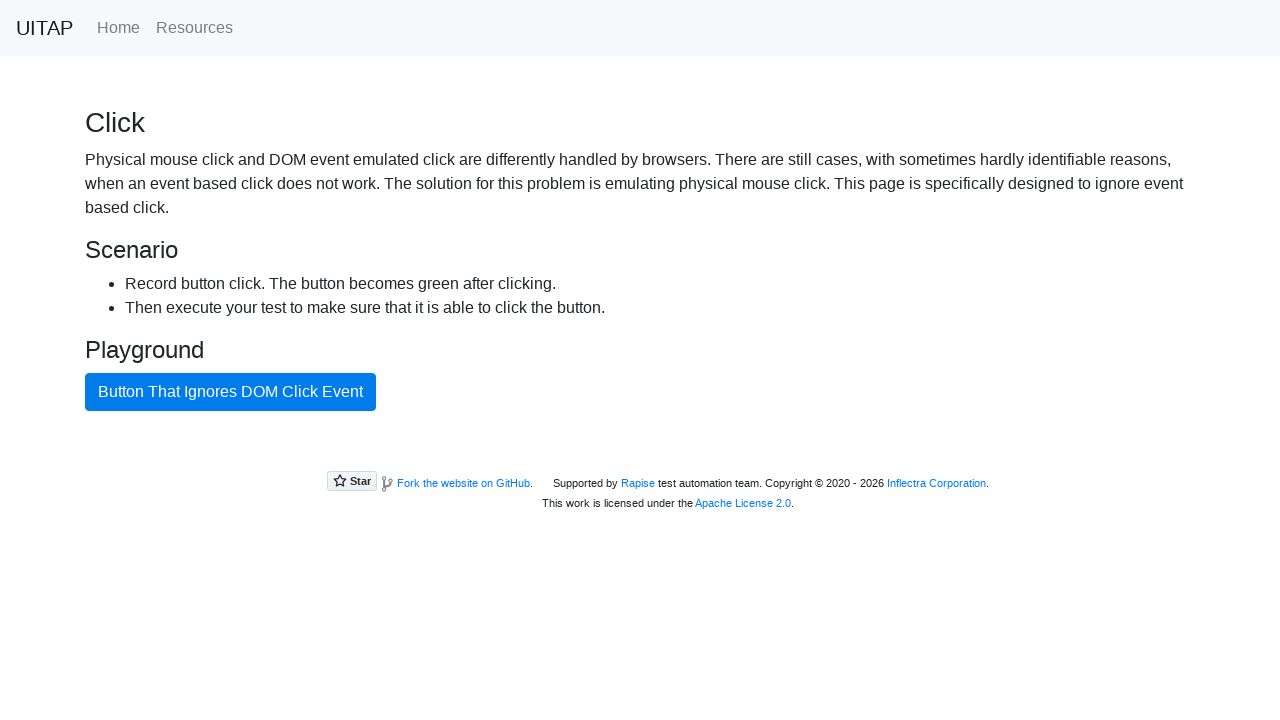

Verified button class changed to 'btn btn-success' indicating successful click
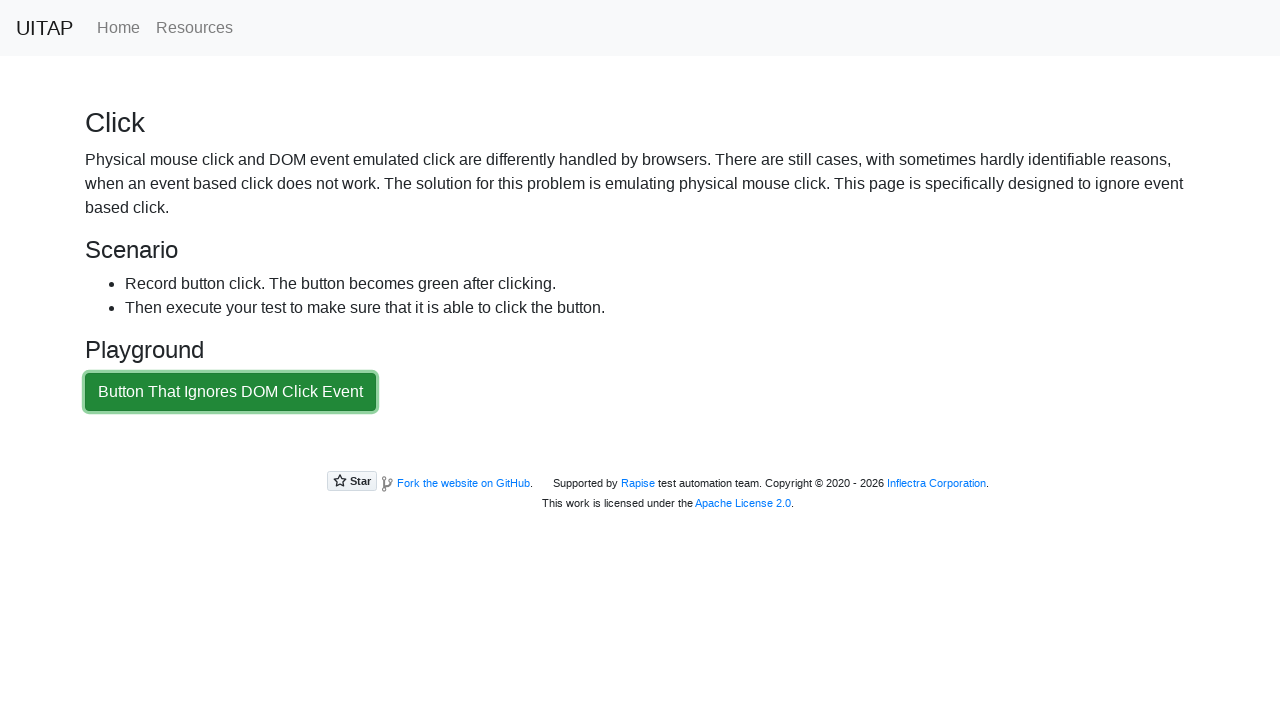

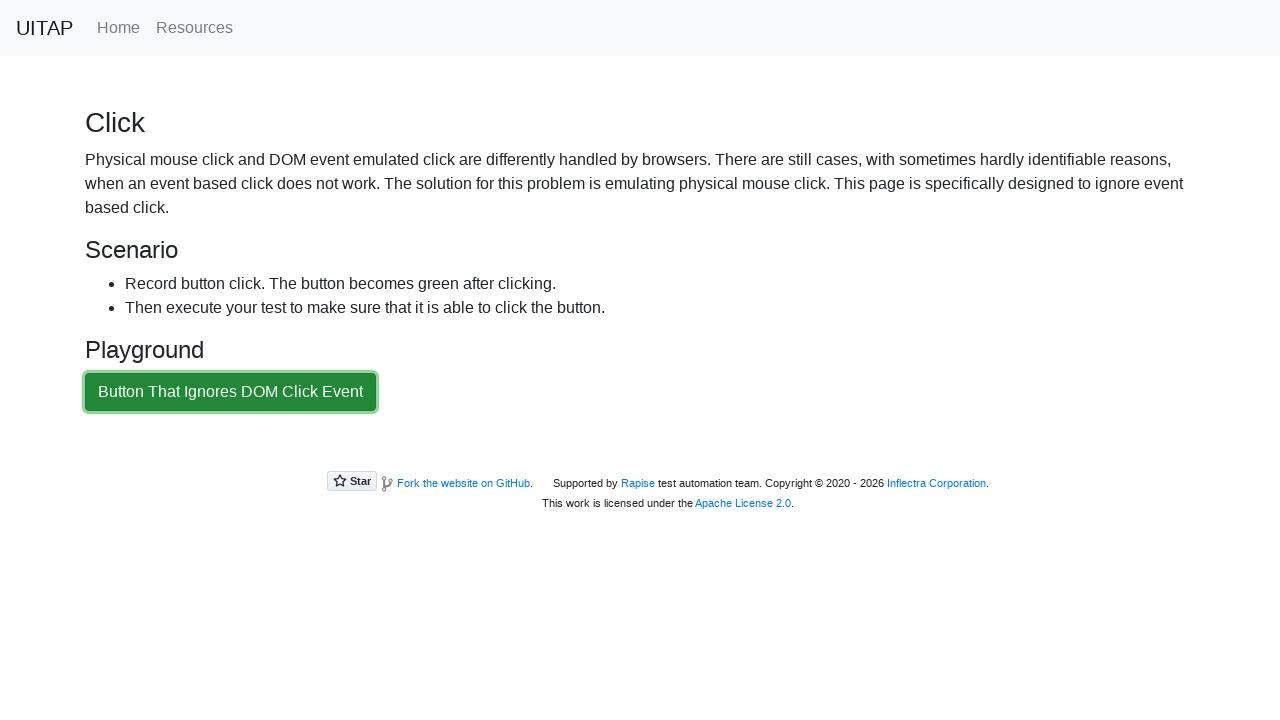